Tests the slider widget by dragging it backward and forward, verifying the slider value changes accordingly.

Starting URL: https://demoqa.com/widgets

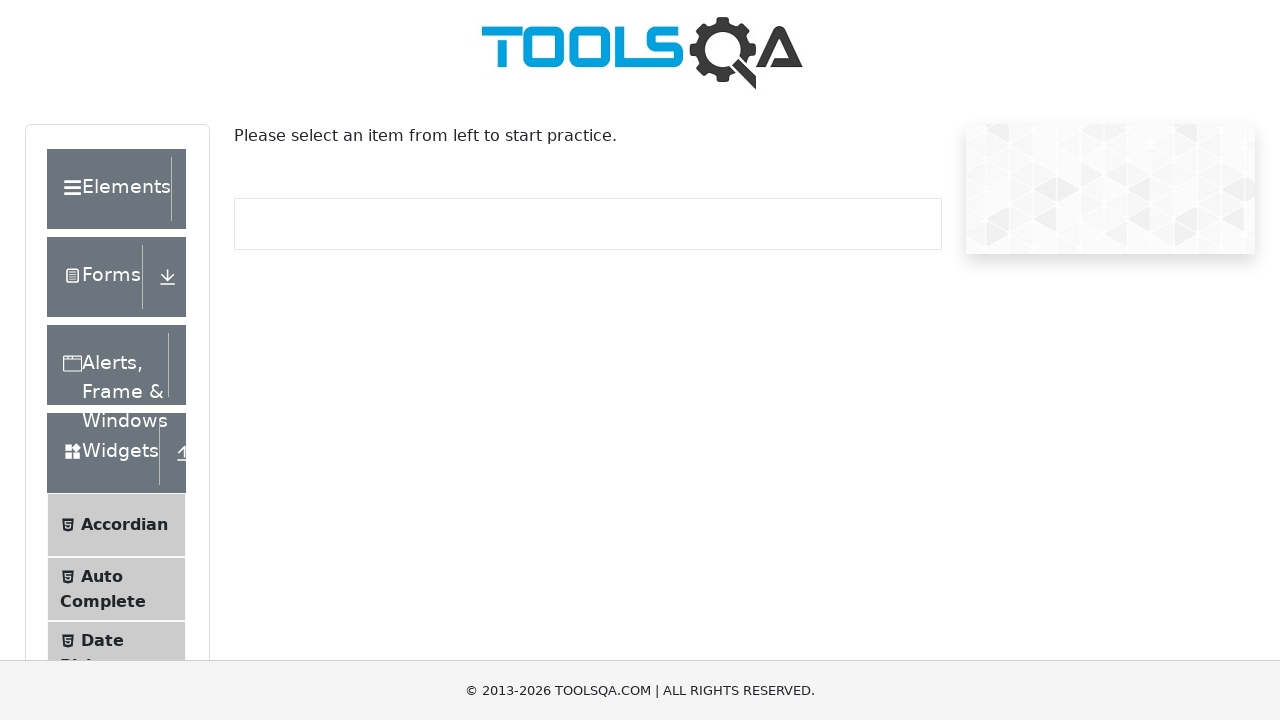

Clicked on Widgets tab in sidebar at (103, 453) on text=Widgets
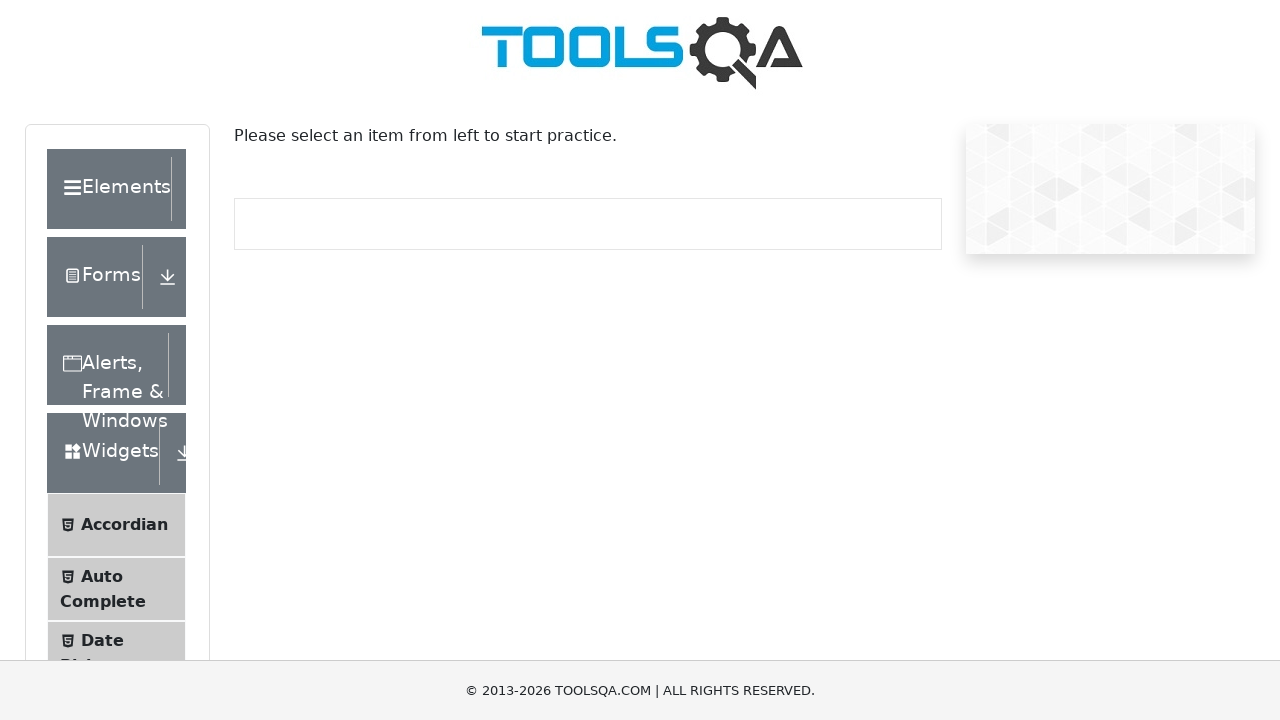

Clicked on Slider tab at (107, 515) on text=Slider
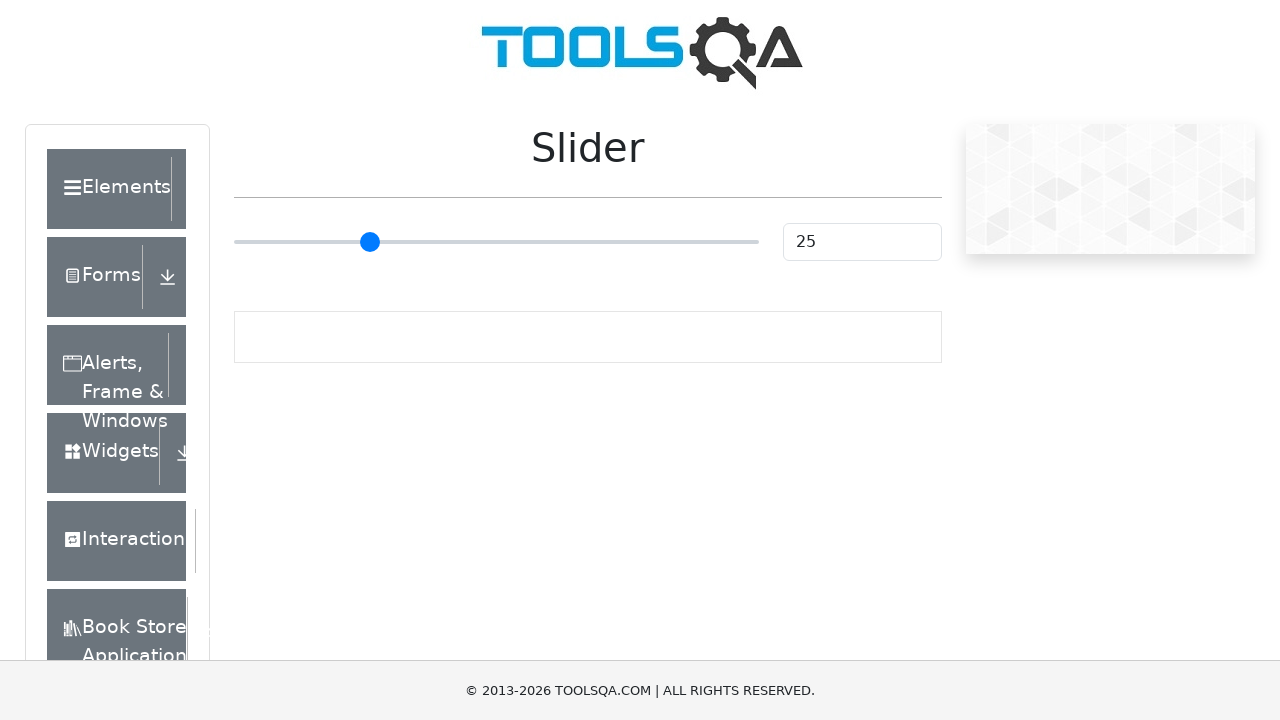

Slider element is now visible
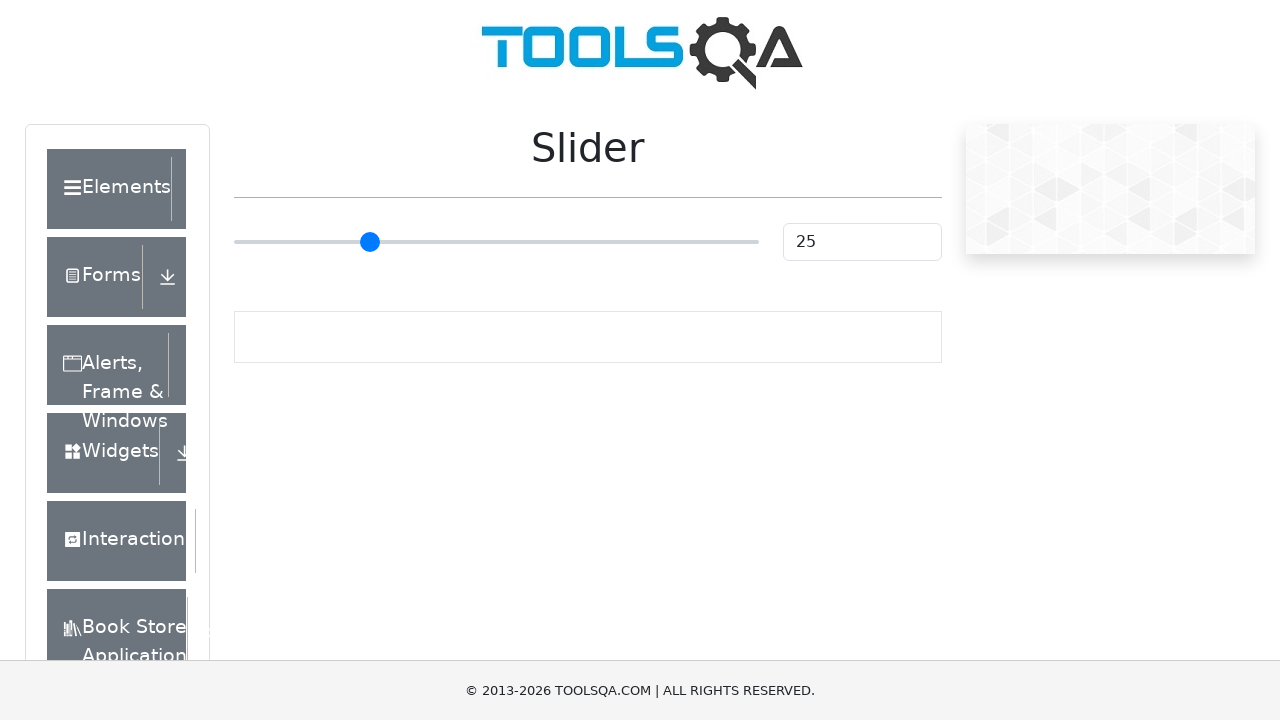

Retrieved slider bounding box for drag operations
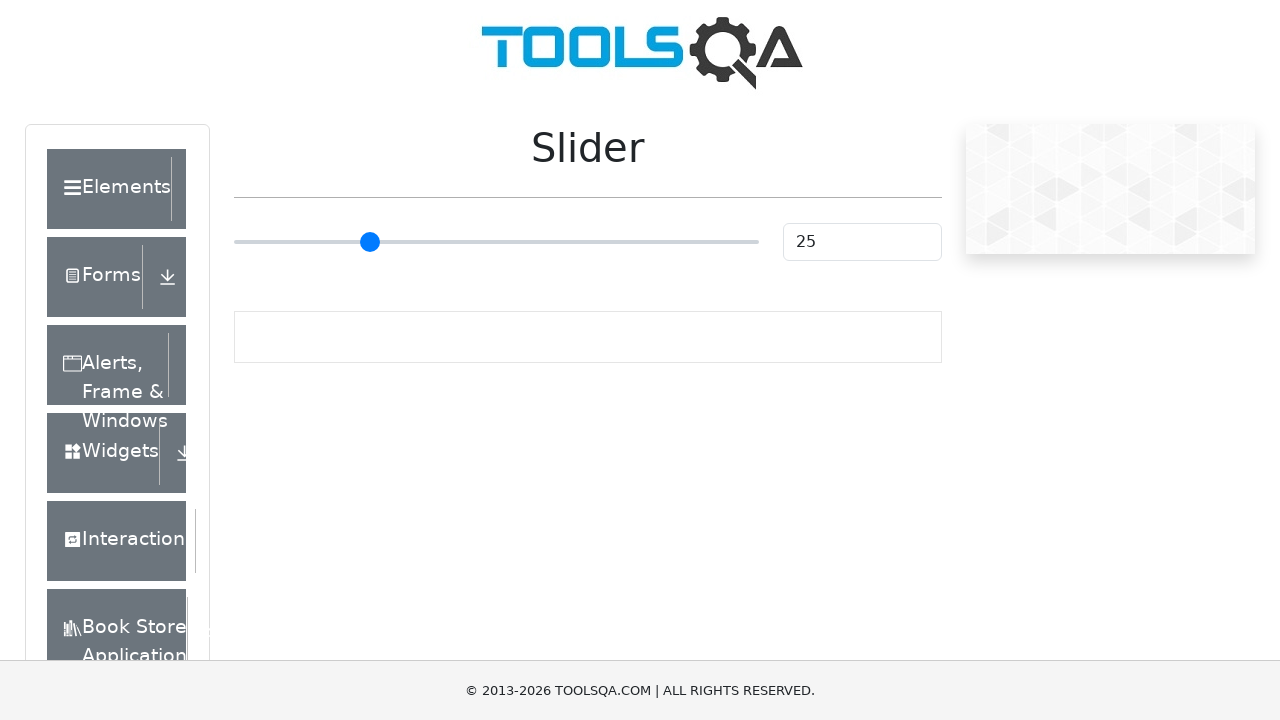

Moved mouse to center of slider at (496, 242)
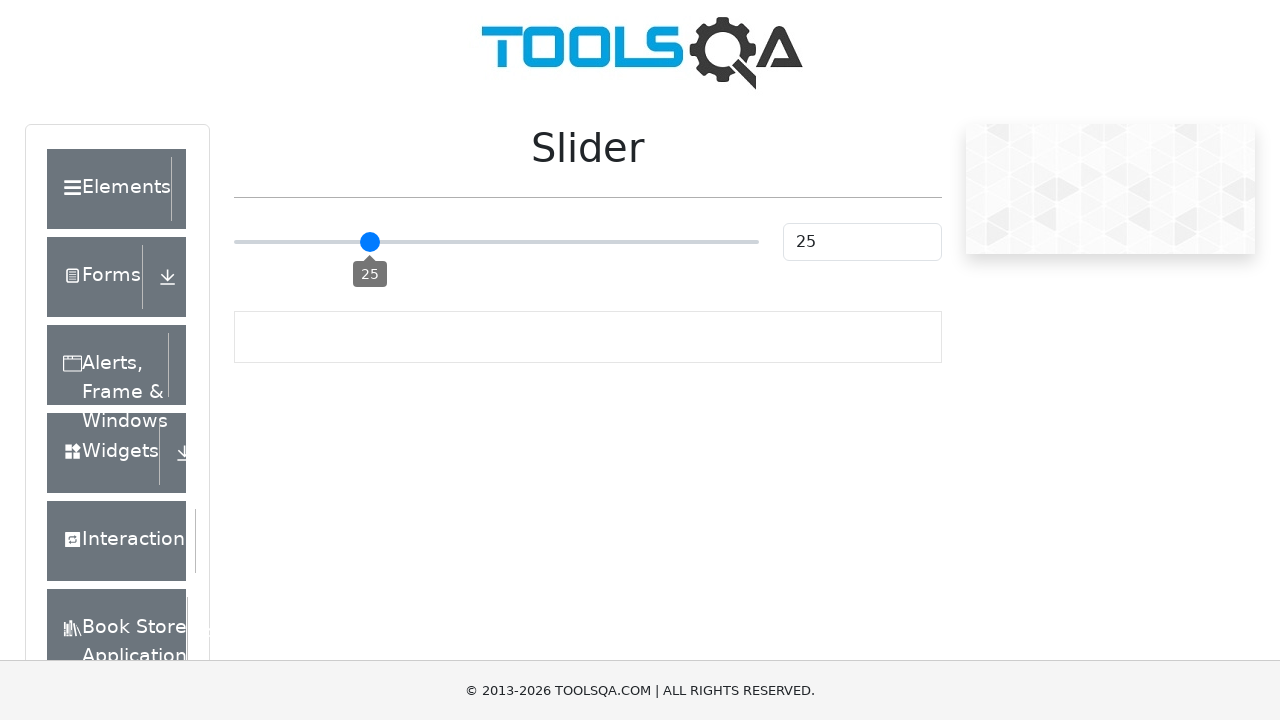

Pressed down mouse button at (496, 242)
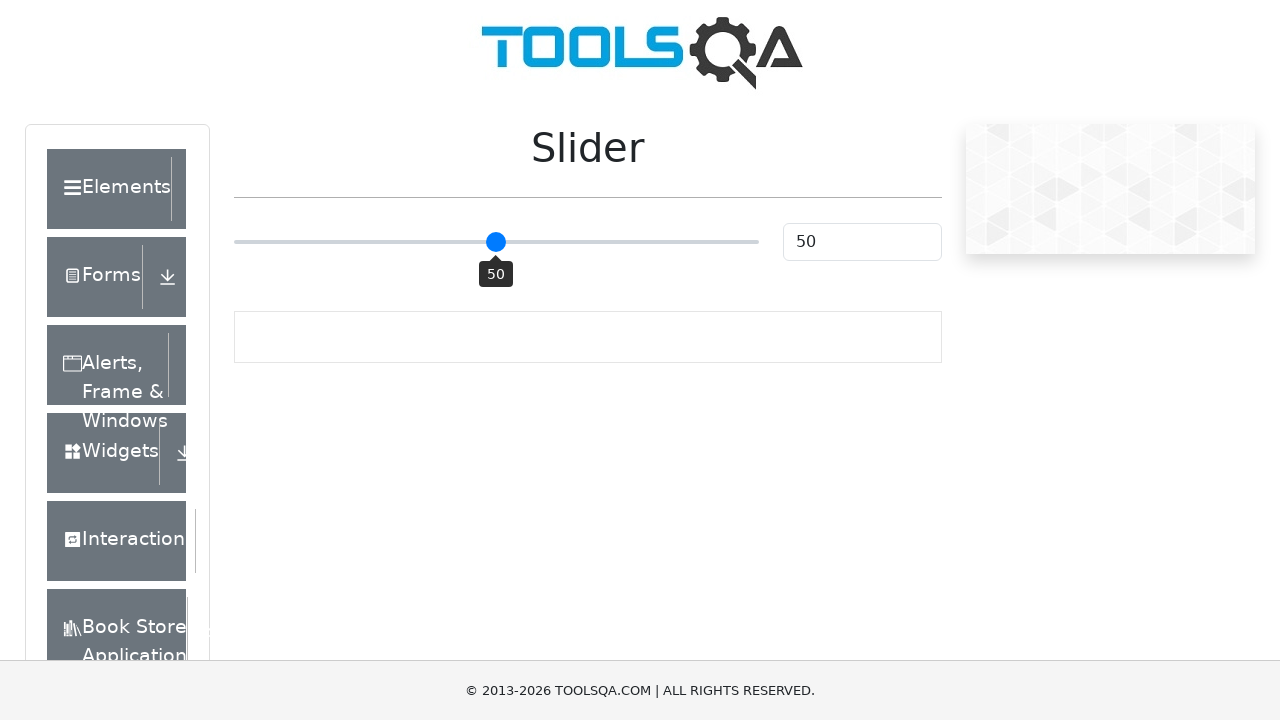

Dragged slider backward to the left at (284, 242)
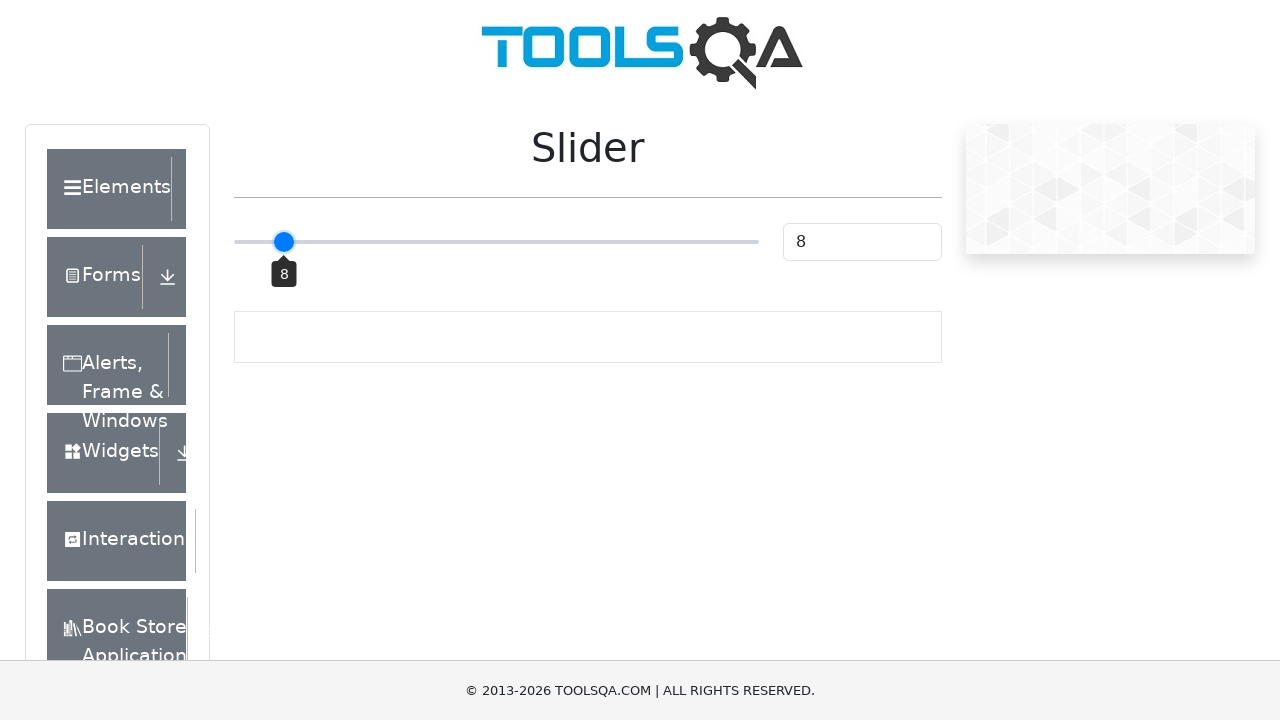

Released mouse button after dragging slider backward at (284, 242)
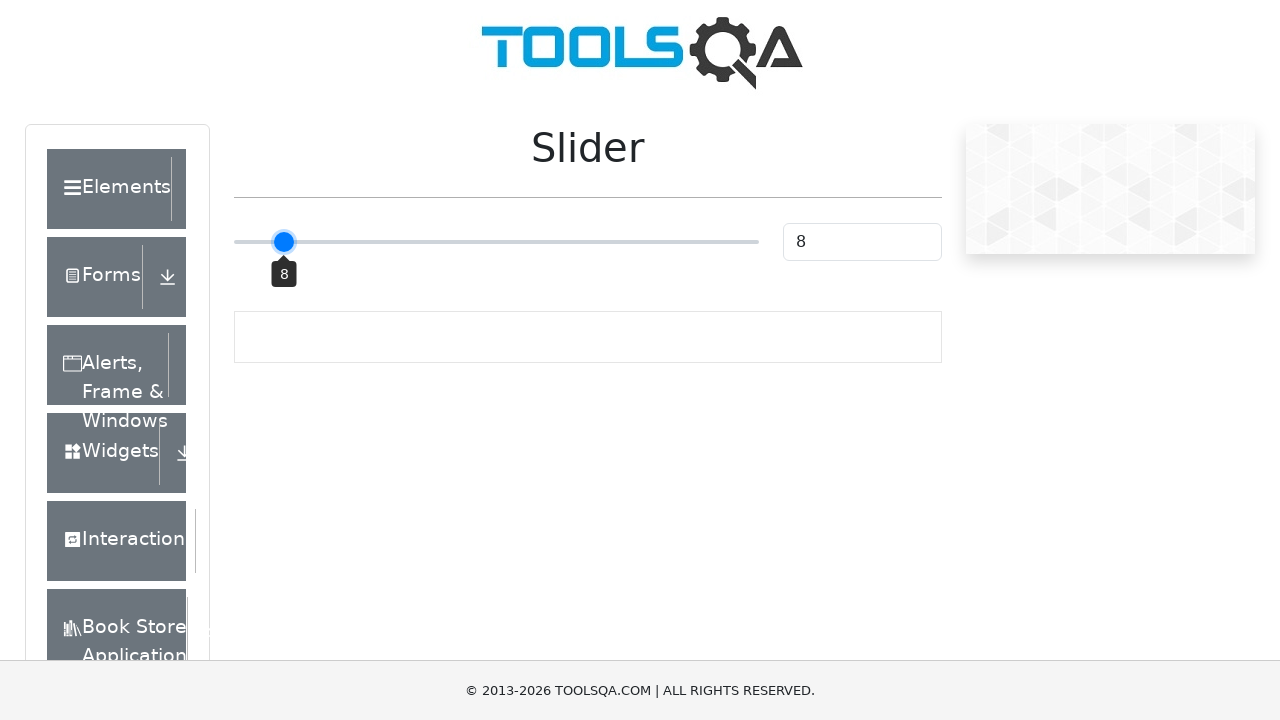

Moved mouse to left side of slider at (284, 242)
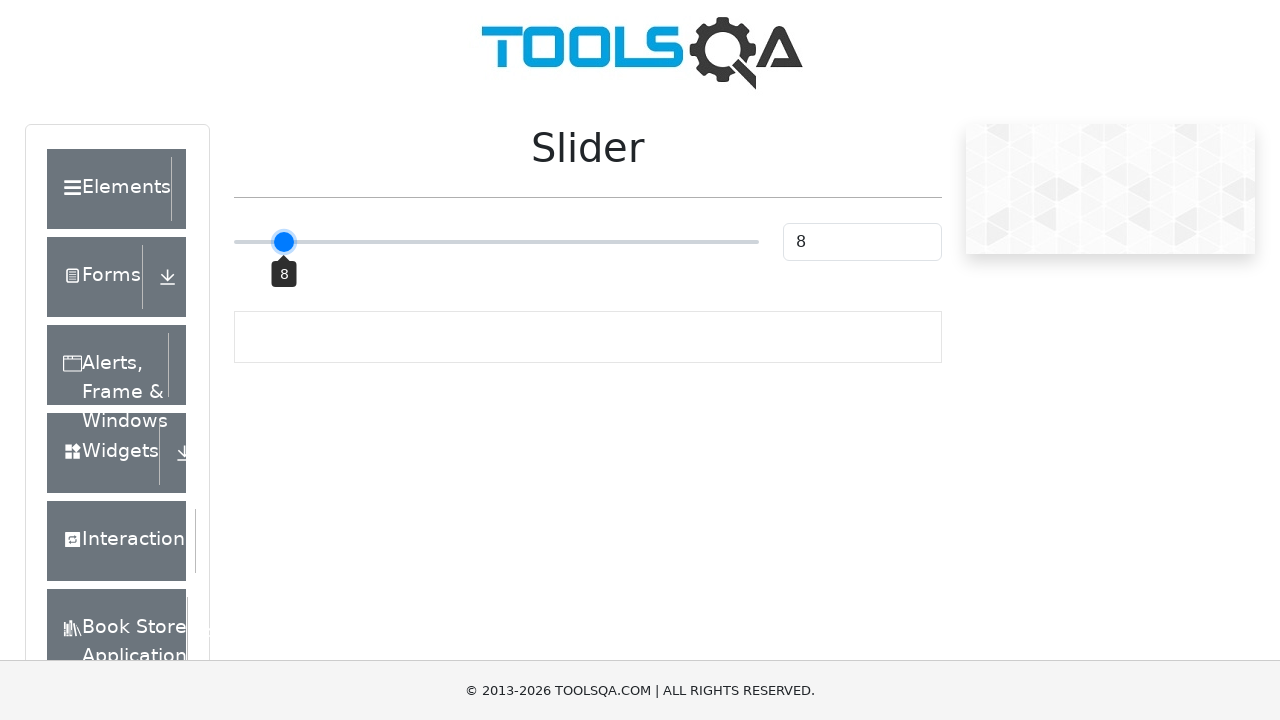

Pressed down mouse button at (284, 242)
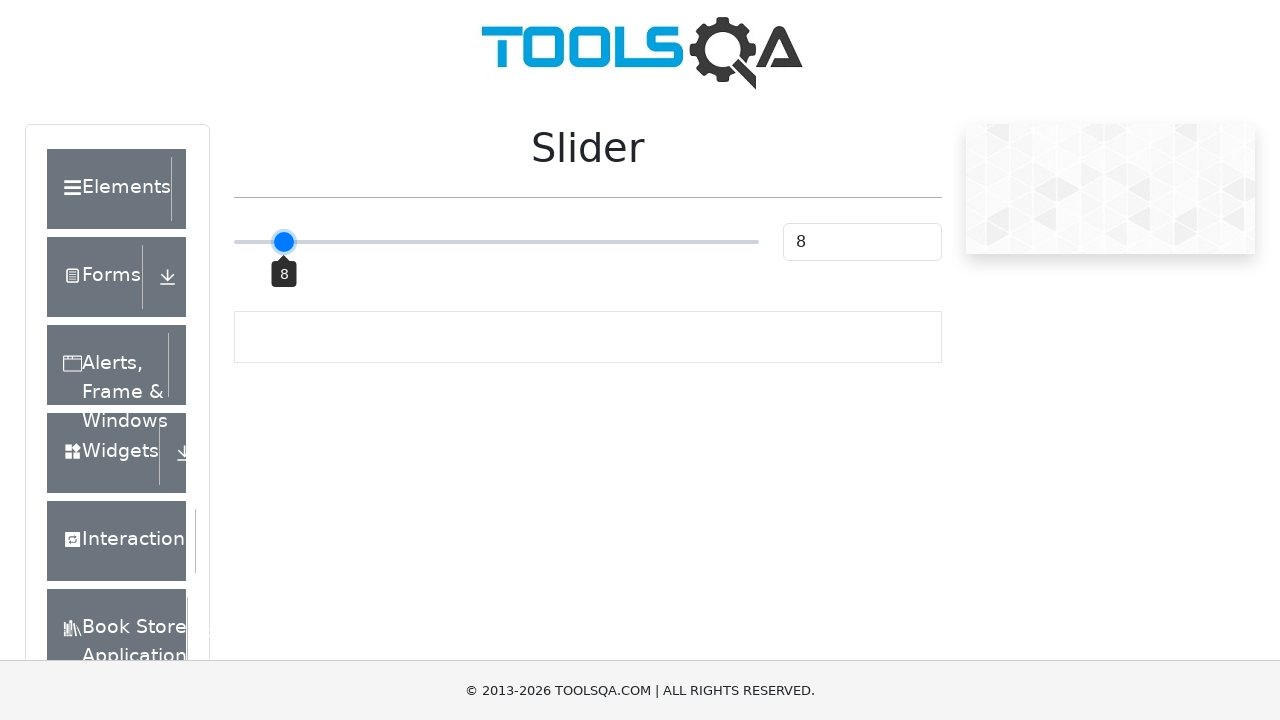

Dragged slider forward to the right at (739, 242)
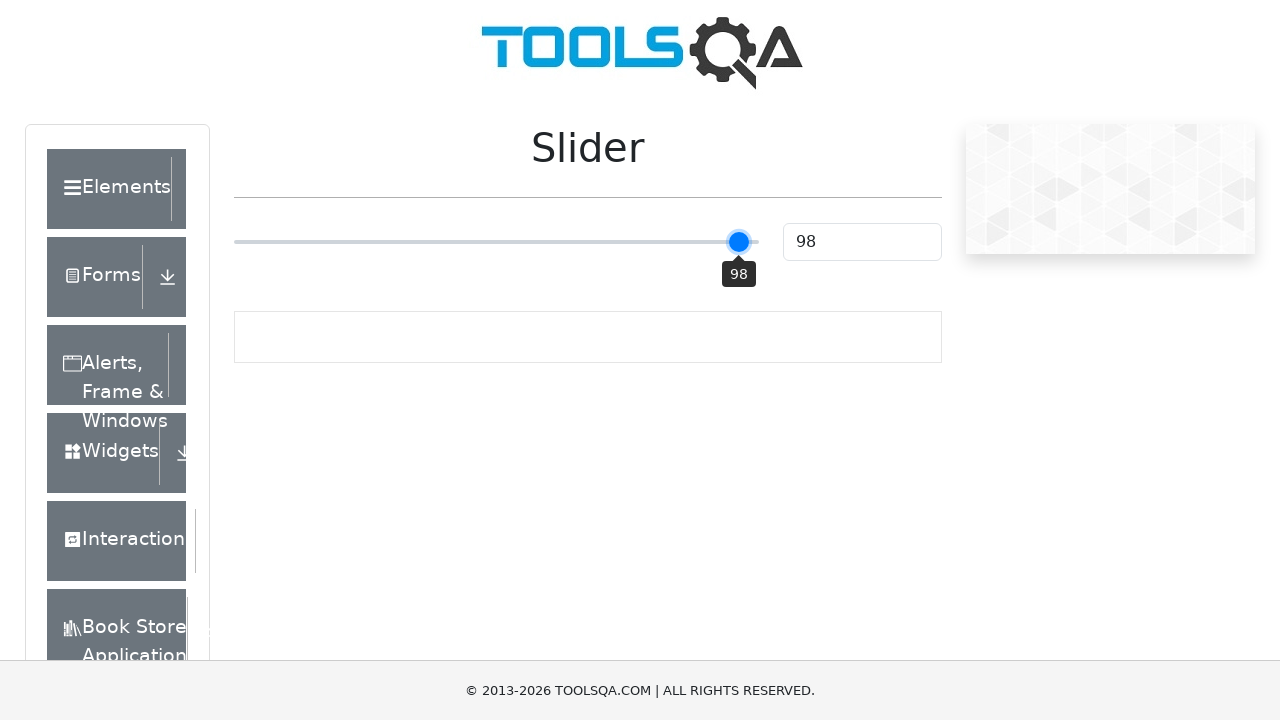

Released mouse button after dragging slider forward at (739, 242)
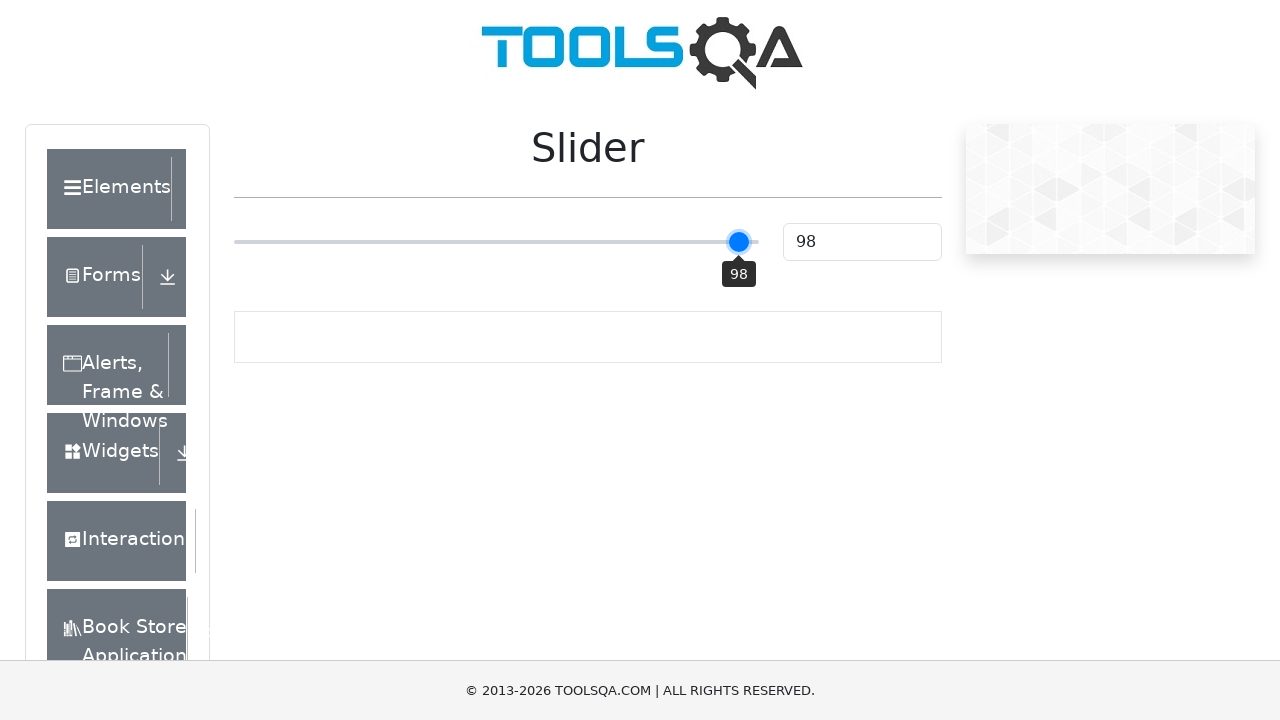

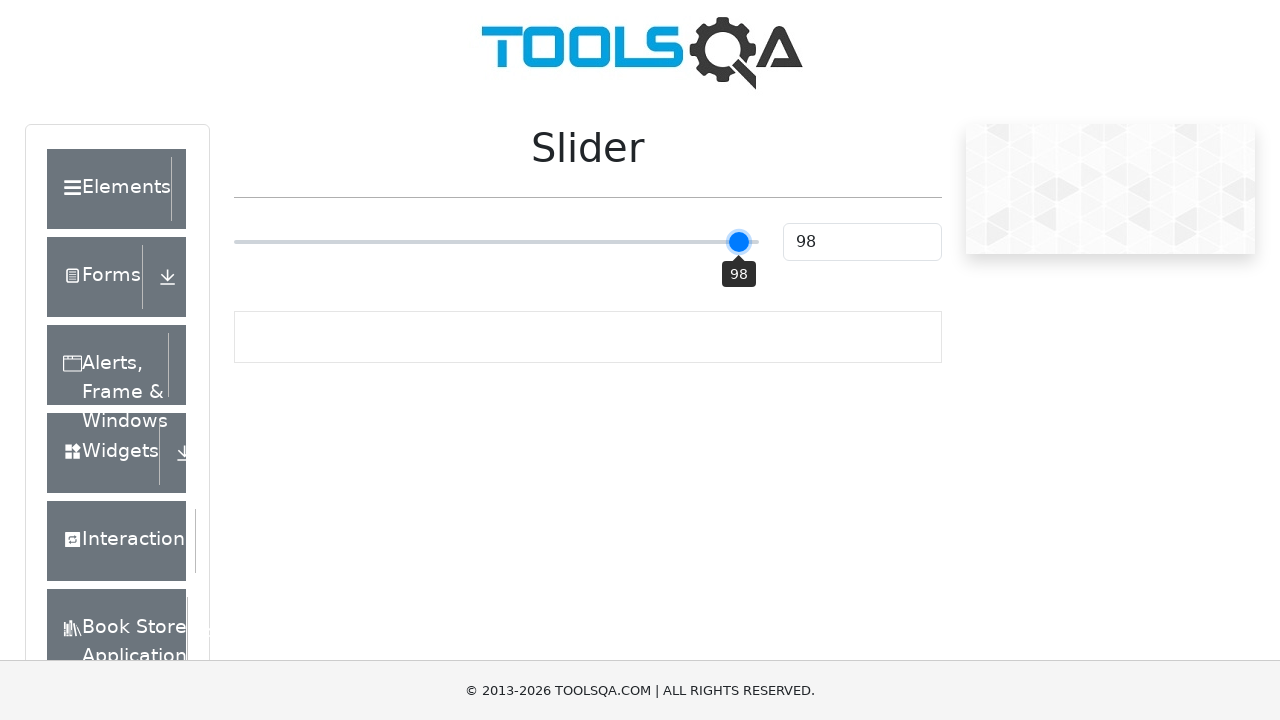